Tests JS prompt dialog with soft assertions by entering text and checking result

Starting URL: https://the-internet.herokuapp.com/javascript_alerts

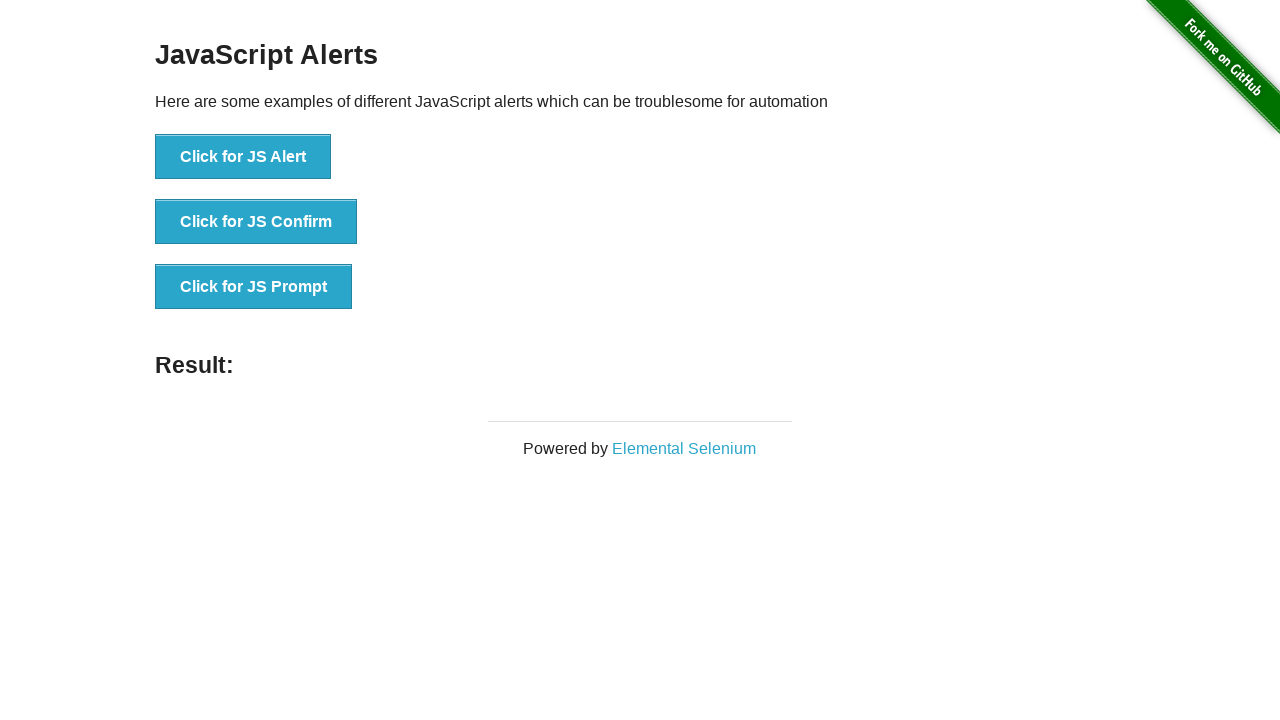

Set up dialog handler to accept prompt with 'Assert' text
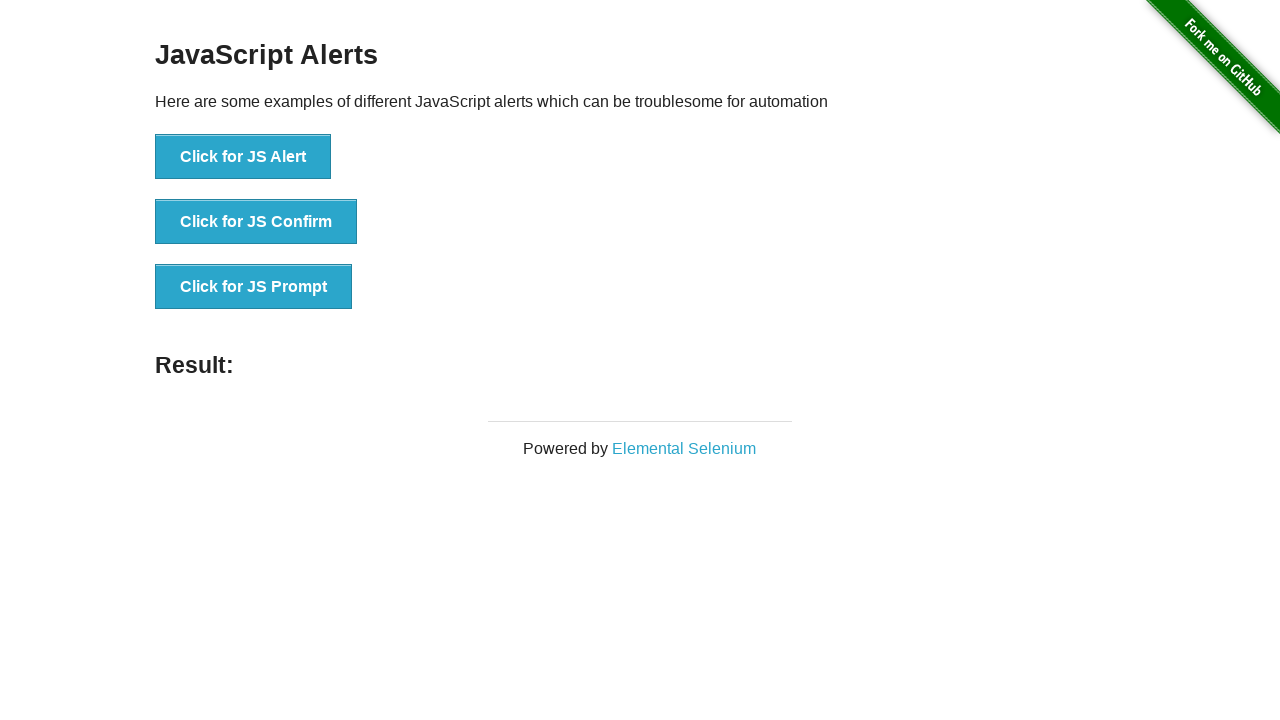

Clicked 'Click for JS Prompt' button to trigger JS prompt dialog at (254, 287) on text=Click for JS Prompt
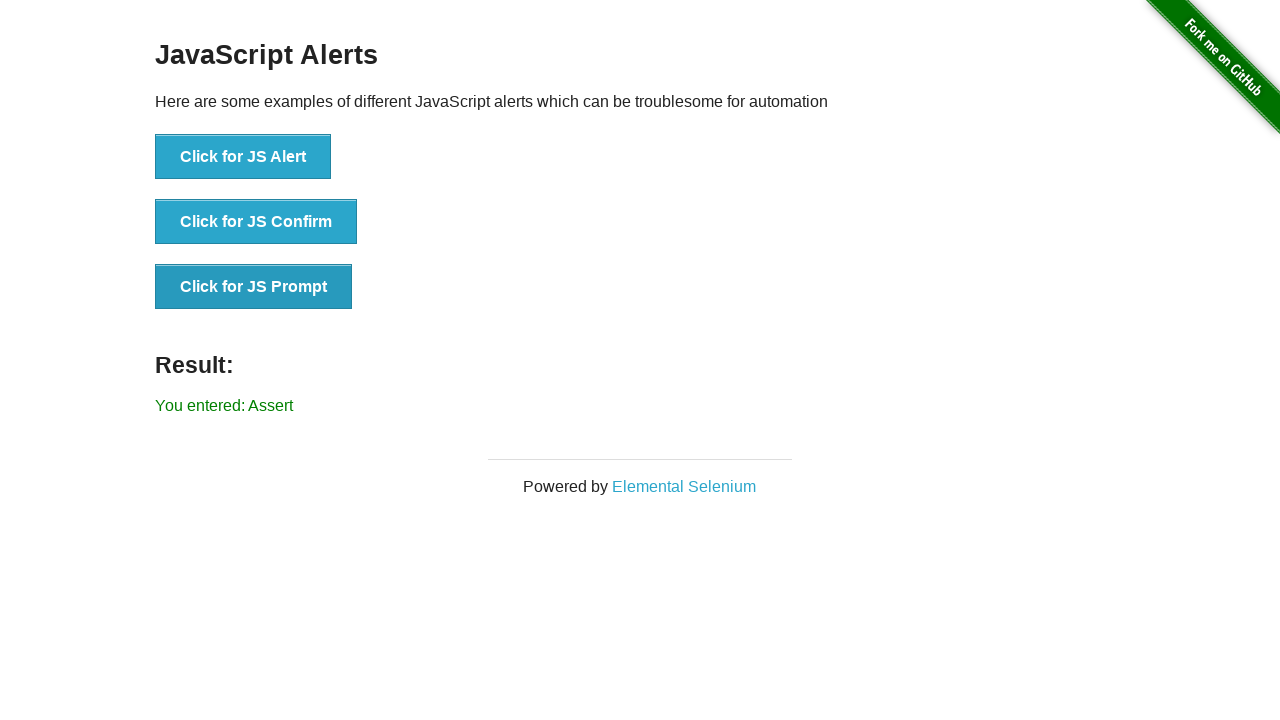

Verified prompt result displays 'You entered: Assert'
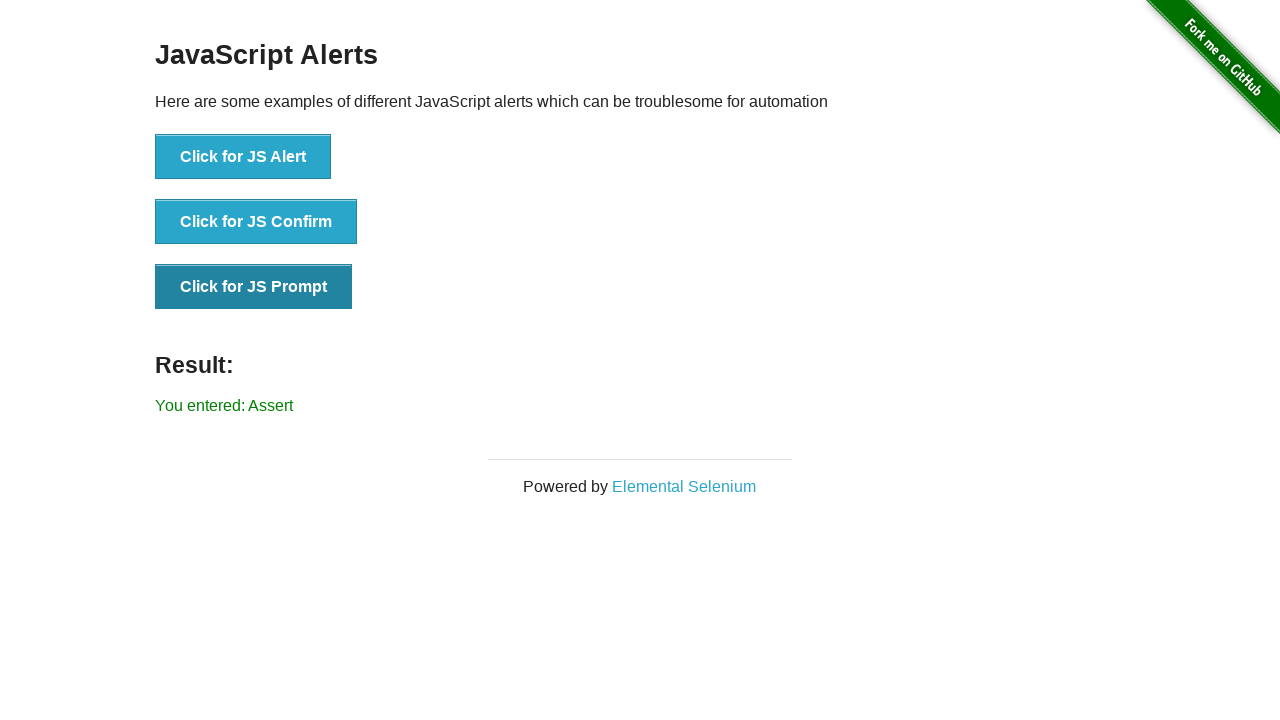

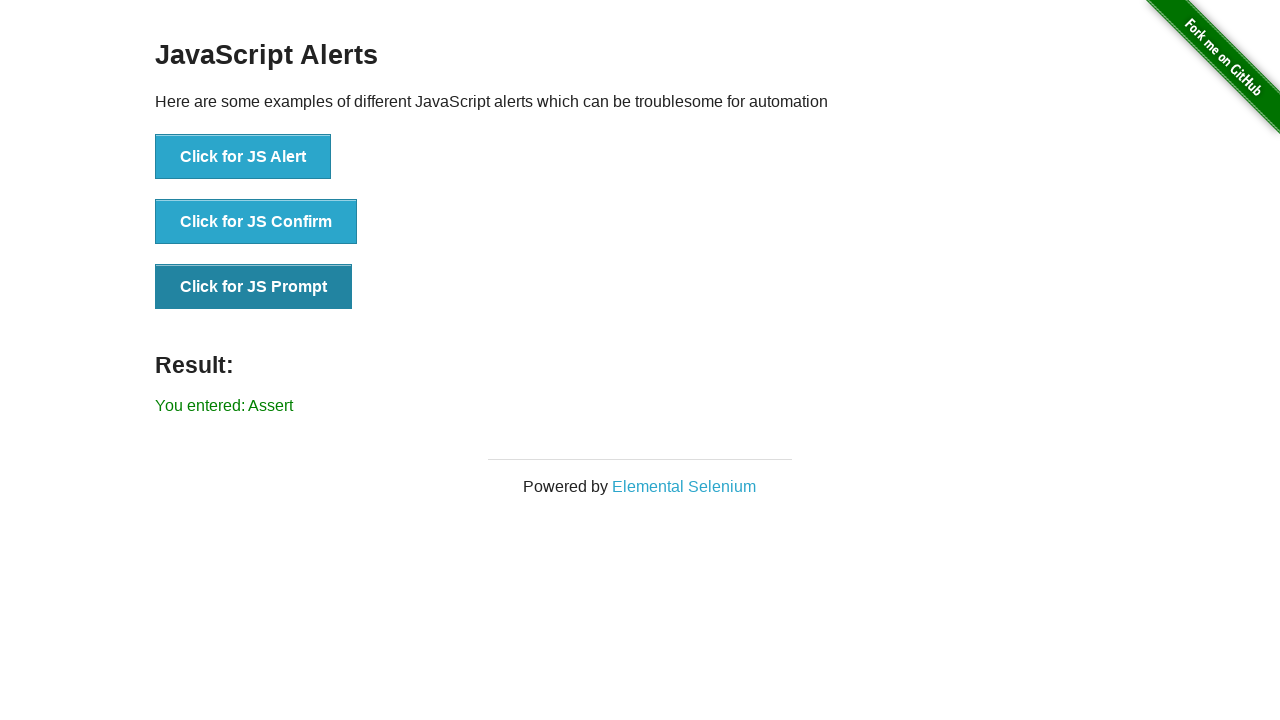